Fills out a comprehensive form with various input fields including hobbies, movie preferences, contact information, and address details

Starting URL: https://www.syntaxprojects.com/Xpath-homework.php

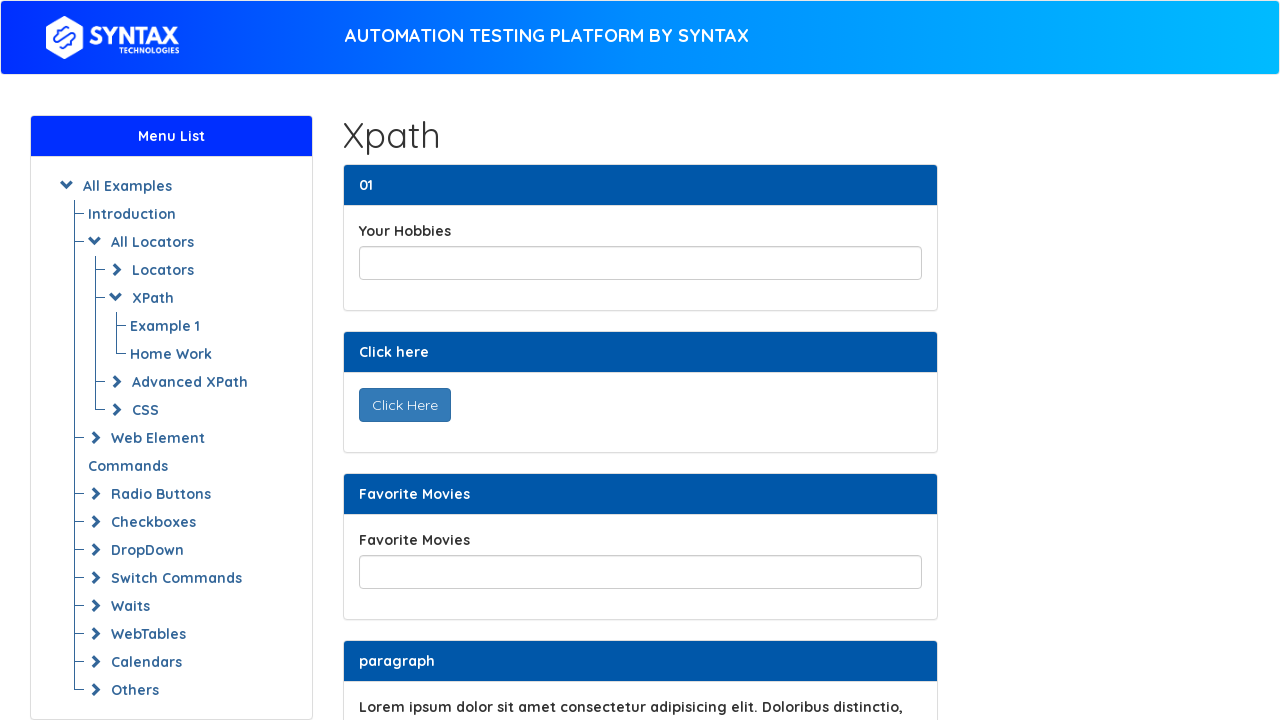

Filled hobbies field with 'big tennis,hiking' on input#yourHobbiesId
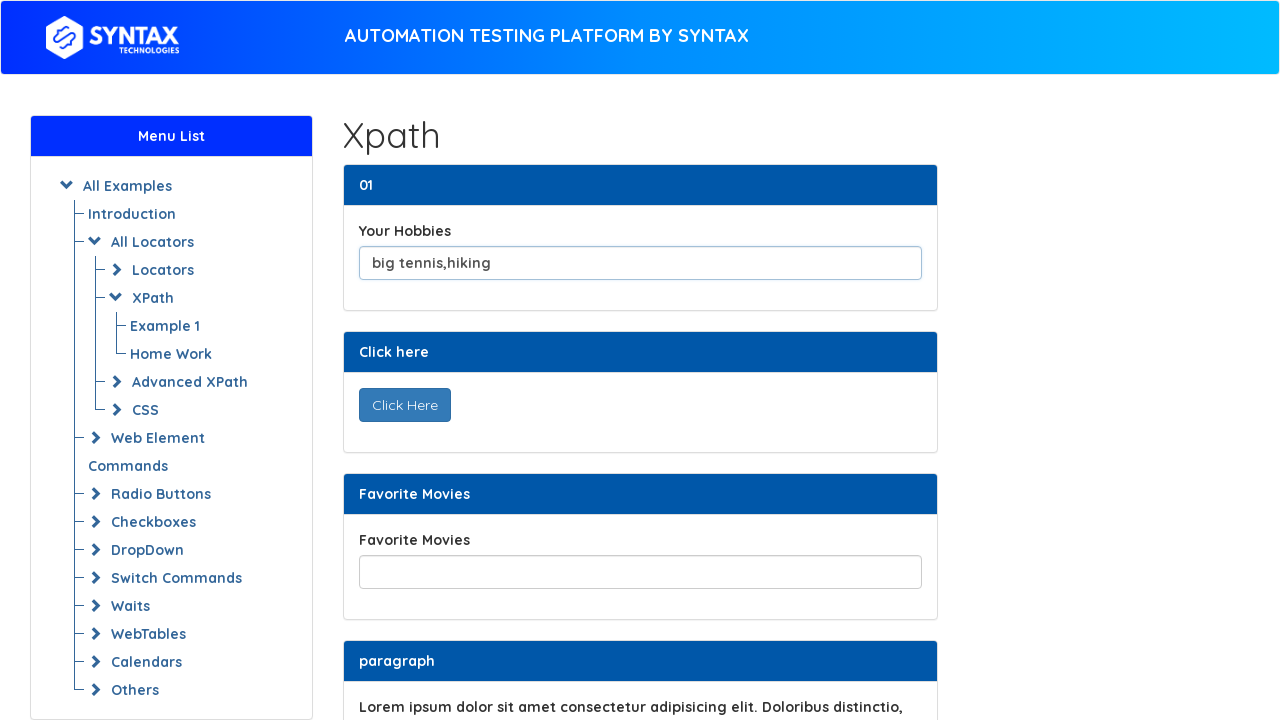

Clicked 'Click Here' button at (404, 405) on button:has-text('Click Here')
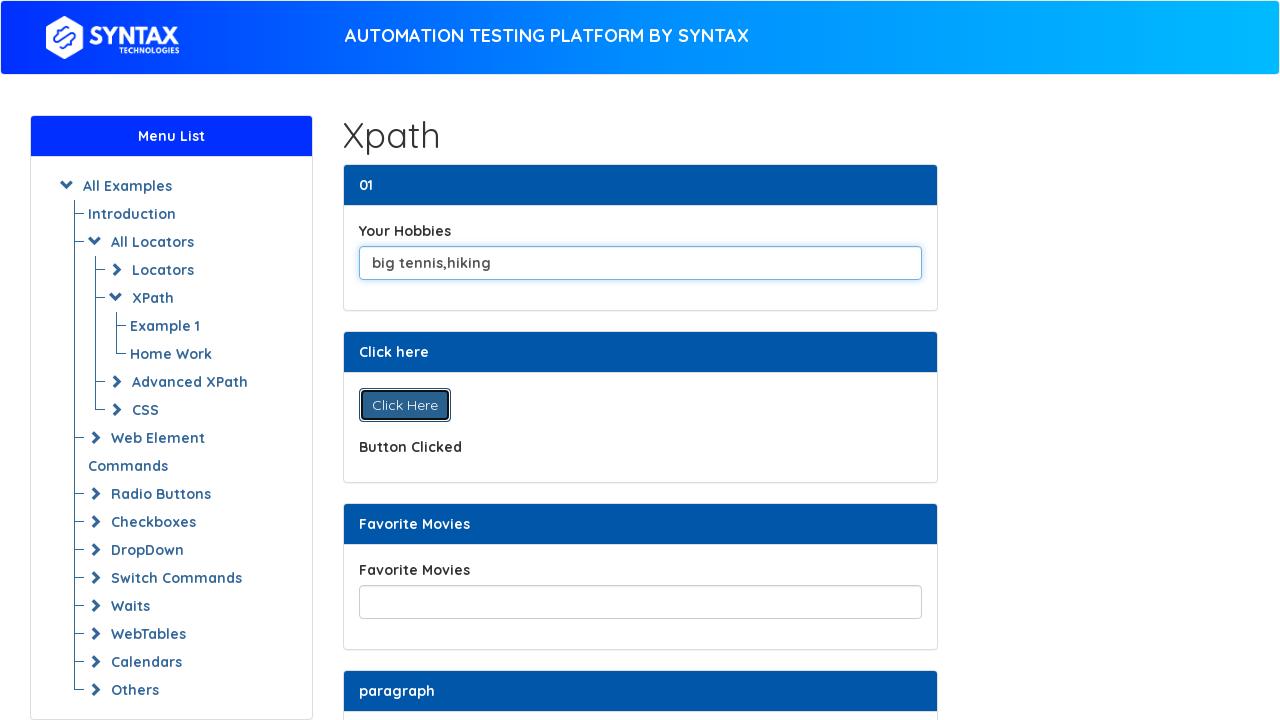

Filled favorite movie field with 'Focus' on input#favoriteMoviesId
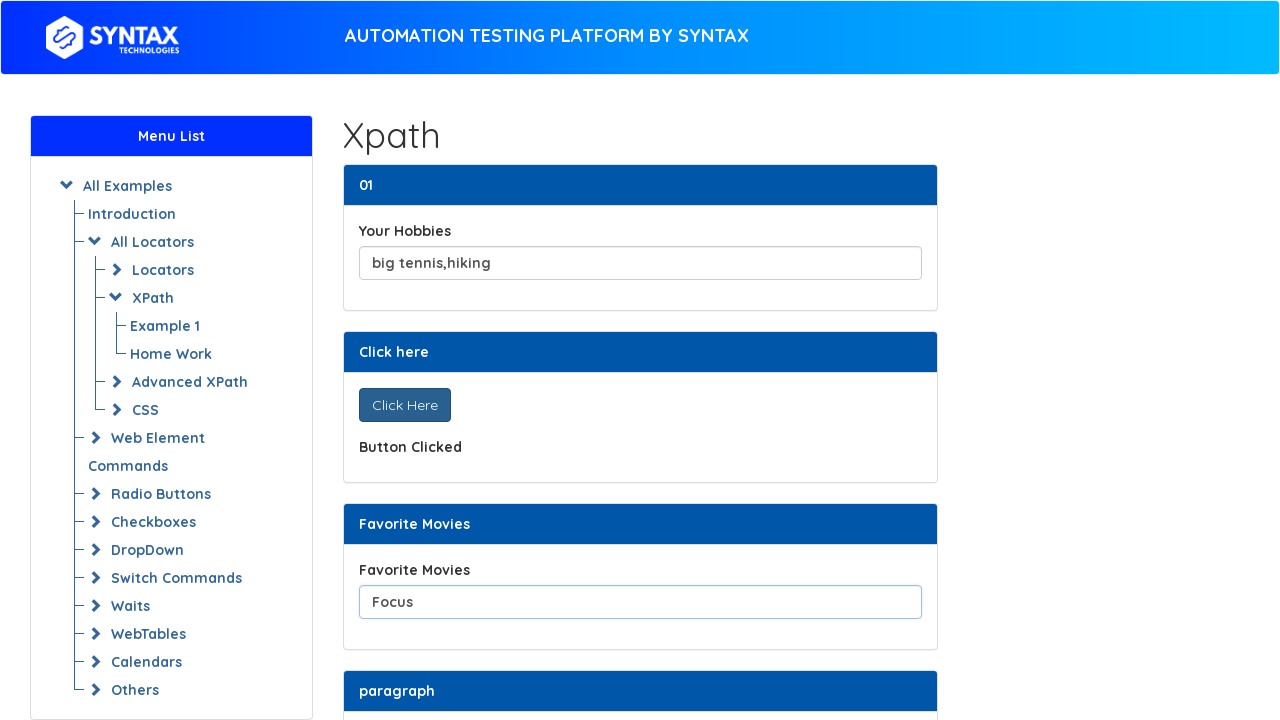

Filled city field with 'New York' on input[name='yourCity']
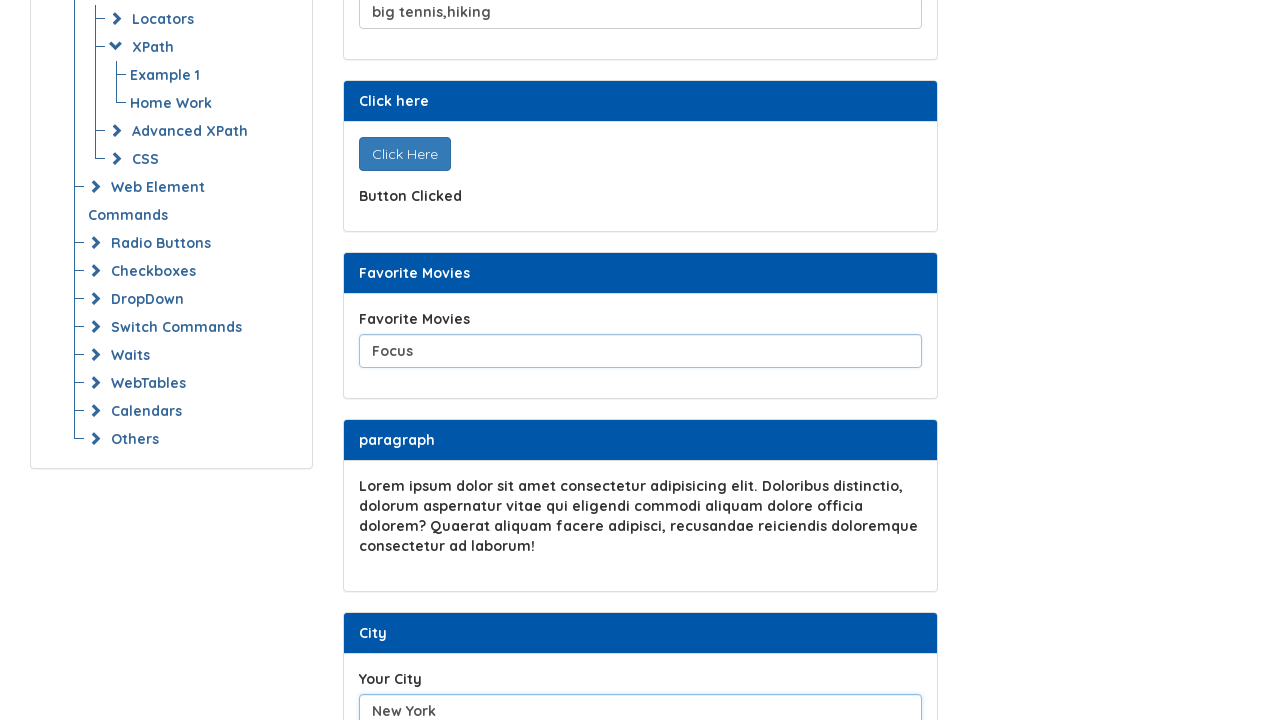

Filled personal email field with 'testuser283@example.com' on (//input[@class='form-control'])[4]
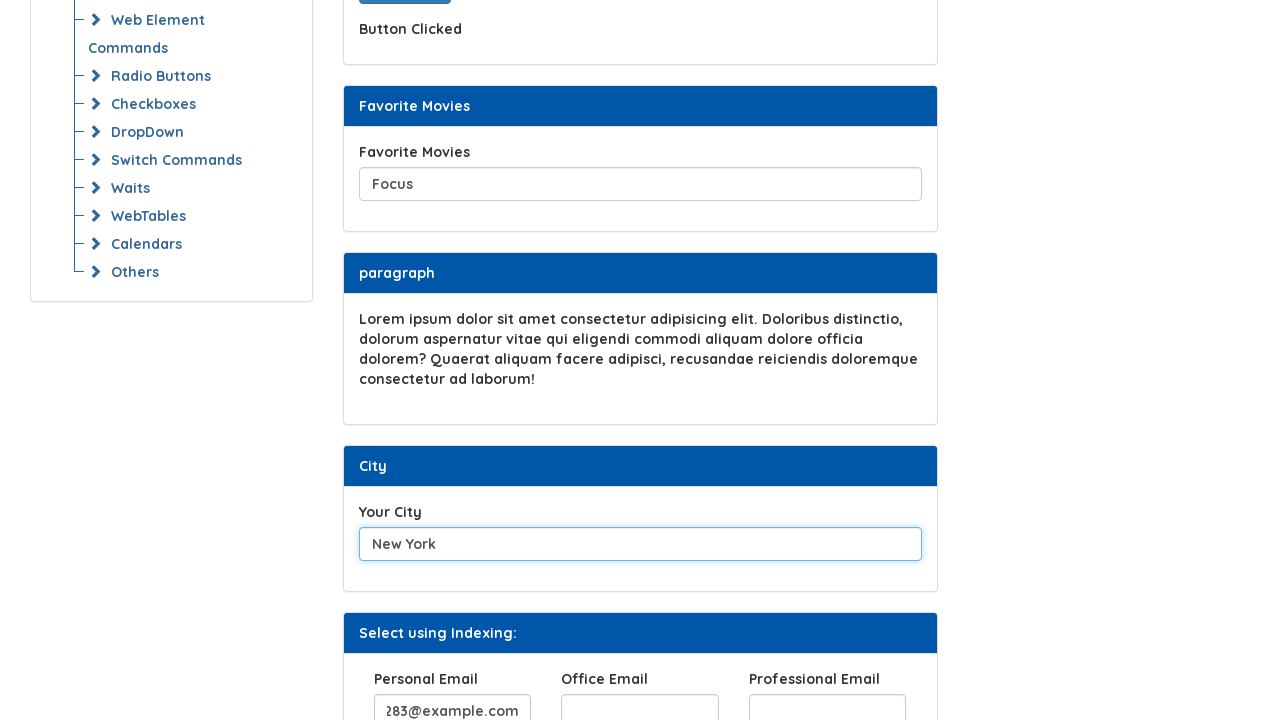

Filled office email field with 'office.test@company.com' on (//input[@class='form-control'])[5]
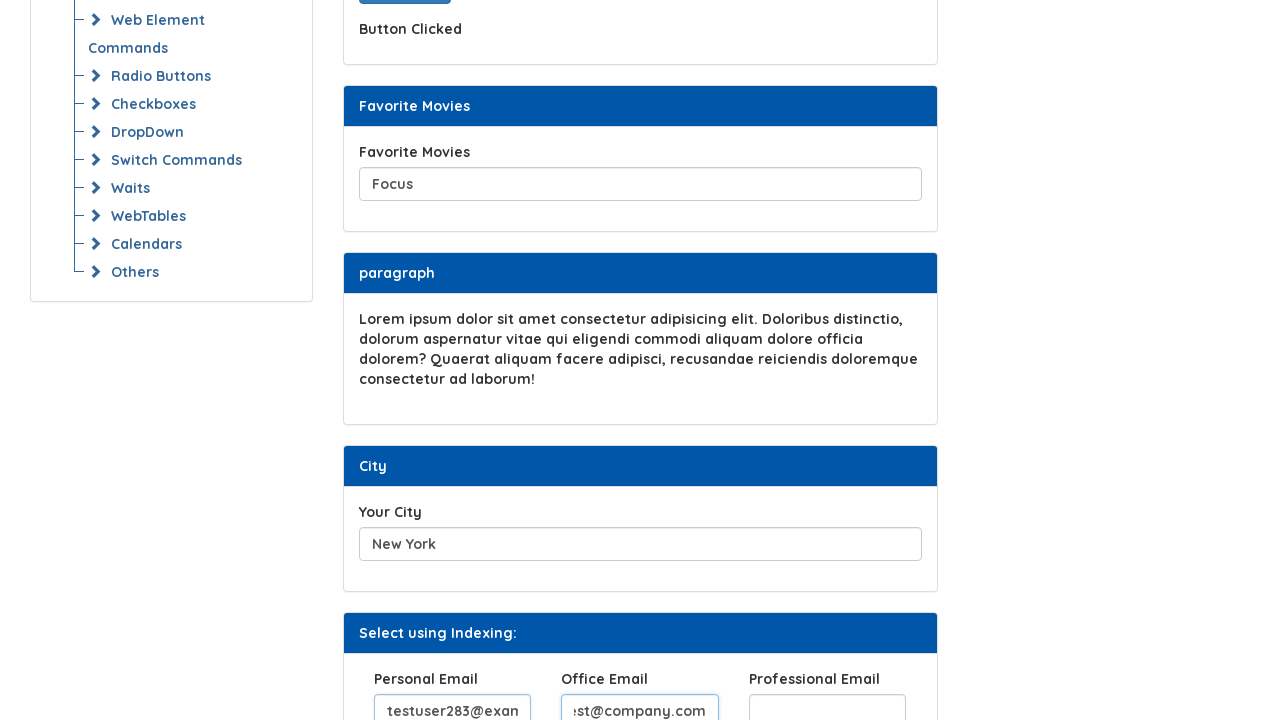

Filled professional email field with 'prof.user@business.org' on (//input[@class='form-control'])[6]
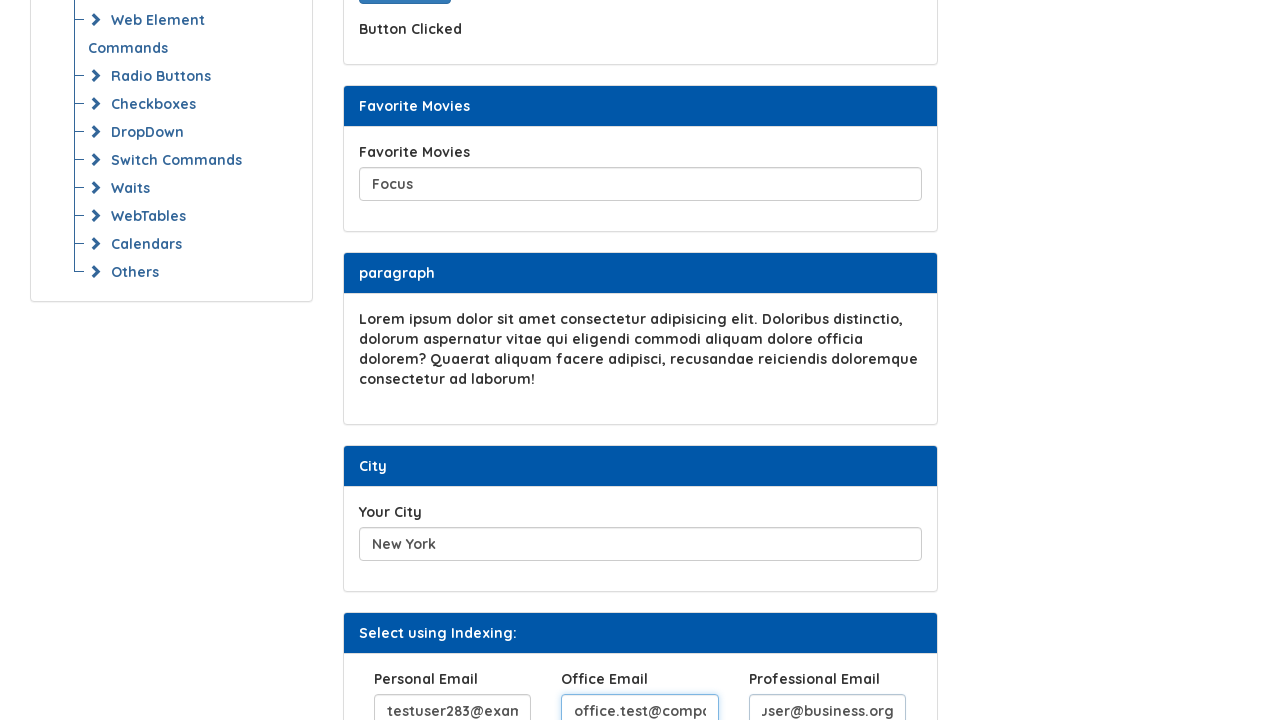

Filled client name field with 'Regina Filangi' on input#clientName[type='text']
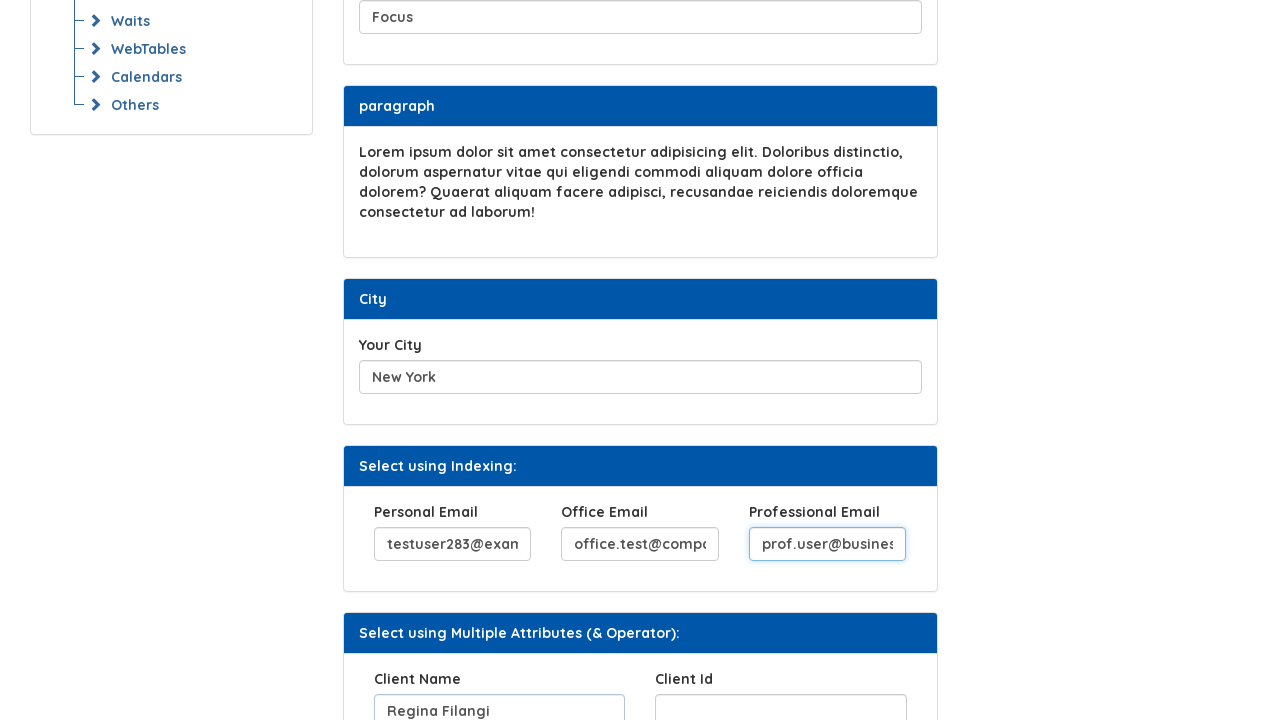

Filled client ID field with '678678' on input#clientId.form-control
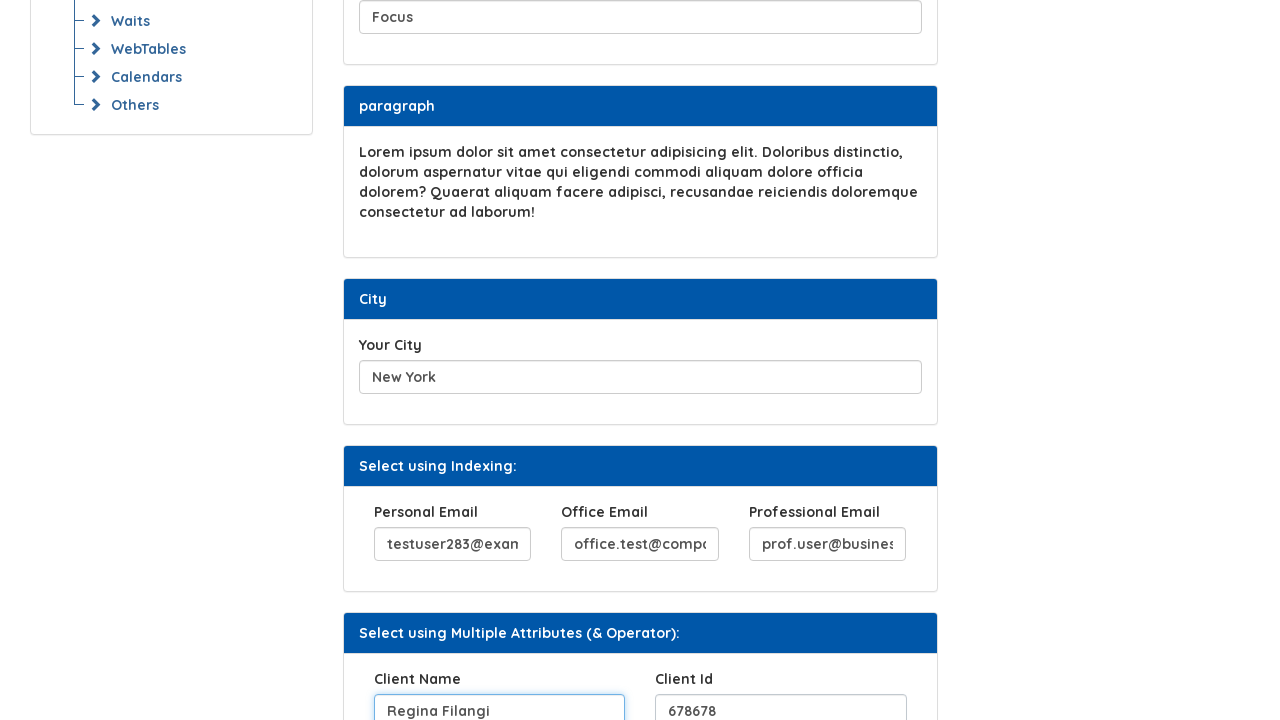

Filled street number field with '67' on input[name='StreetNo']
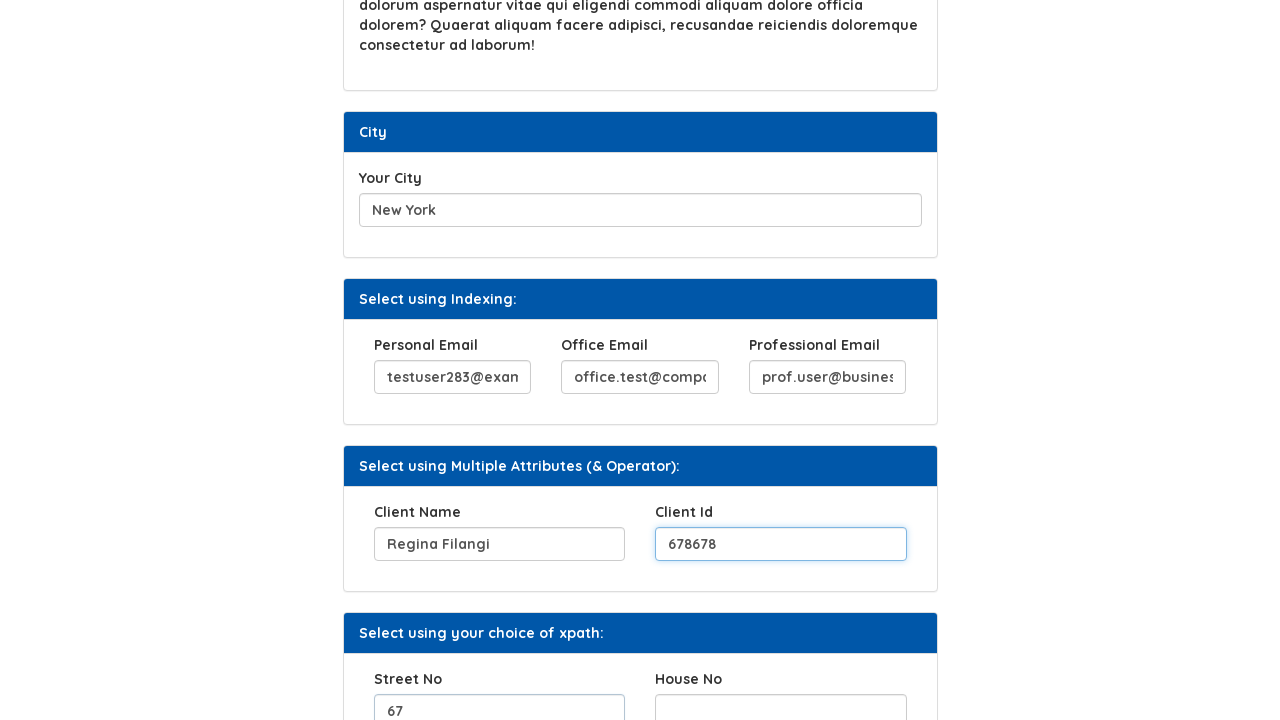

Filled house number field with '3133' on input[name='HouseNo']
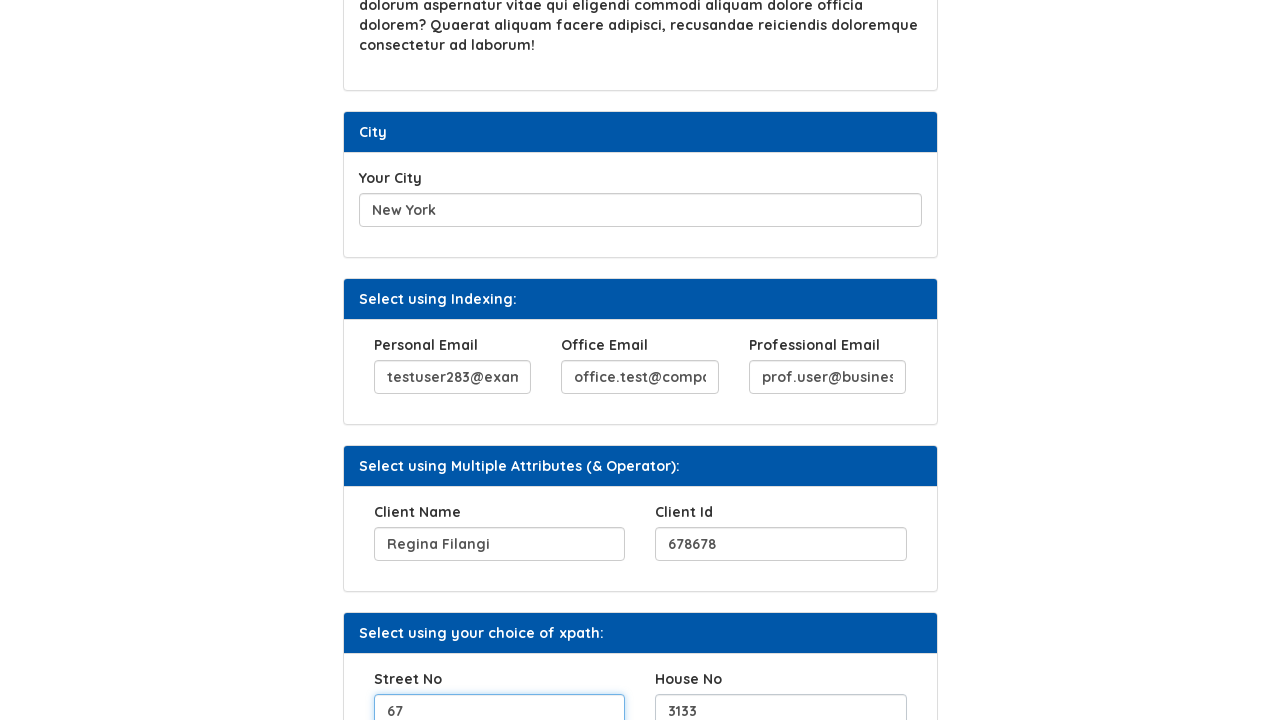

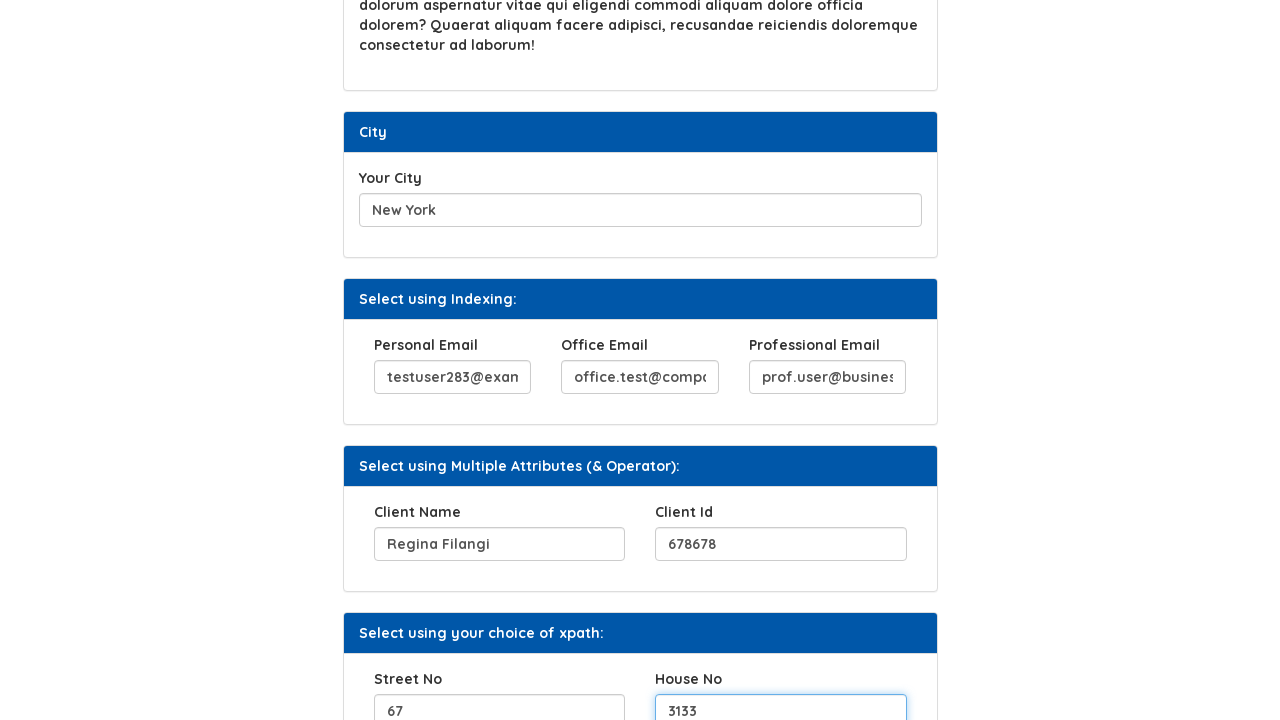